Tests search functionality with a valid product name by clicking the search icon, entering "Nike Air", and verifying search results appear

Starting URL: https://demo.evershop.io/

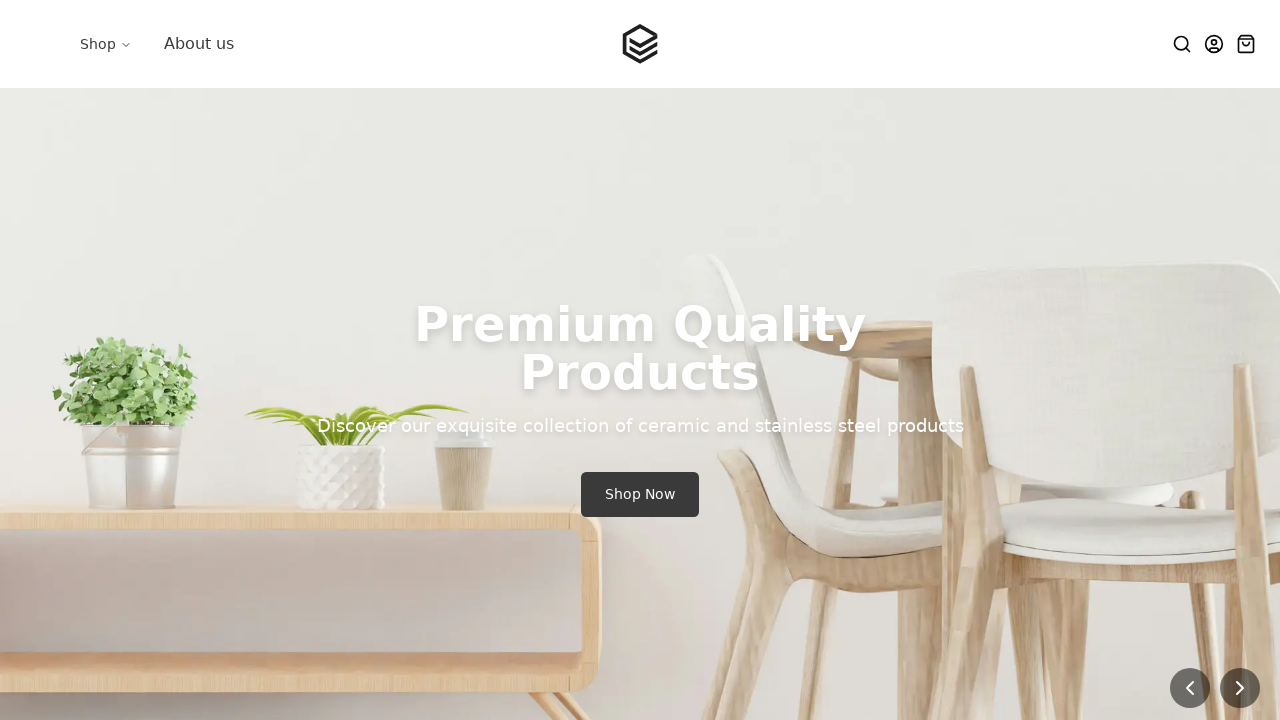

Clicked search icon to open search input at (1182, 44) on [class*='search'] svg, button[aria-label*='search'], .search-icon, [data-testid=
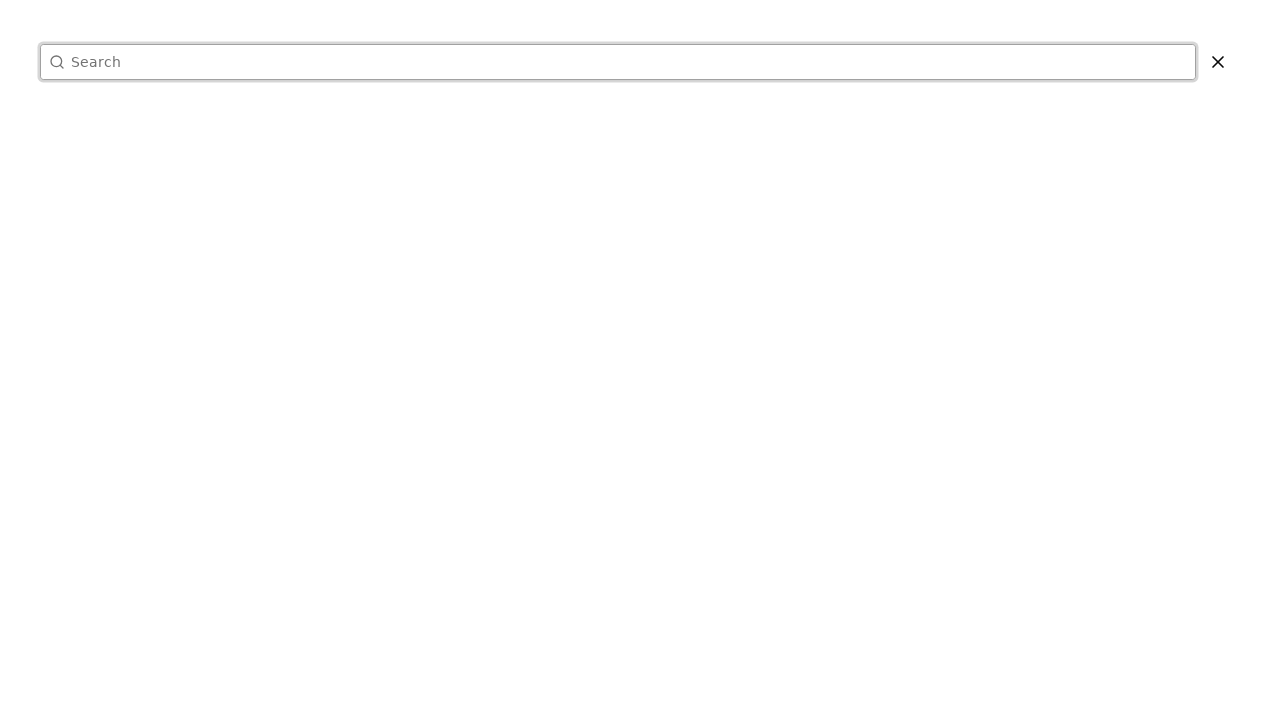

Entered 'Nike Air' into search field on input[type='search'], input[name='keyword'], input[placeholder*='Search']
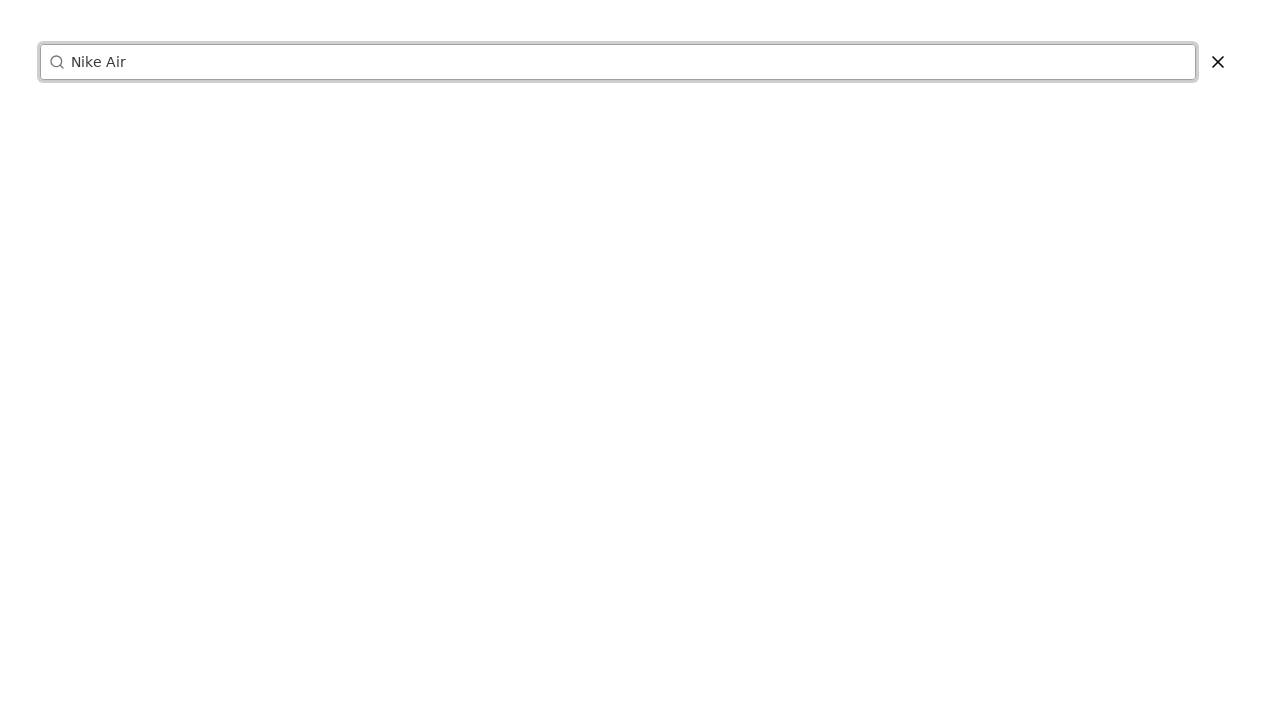

Pressed Enter to submit search query
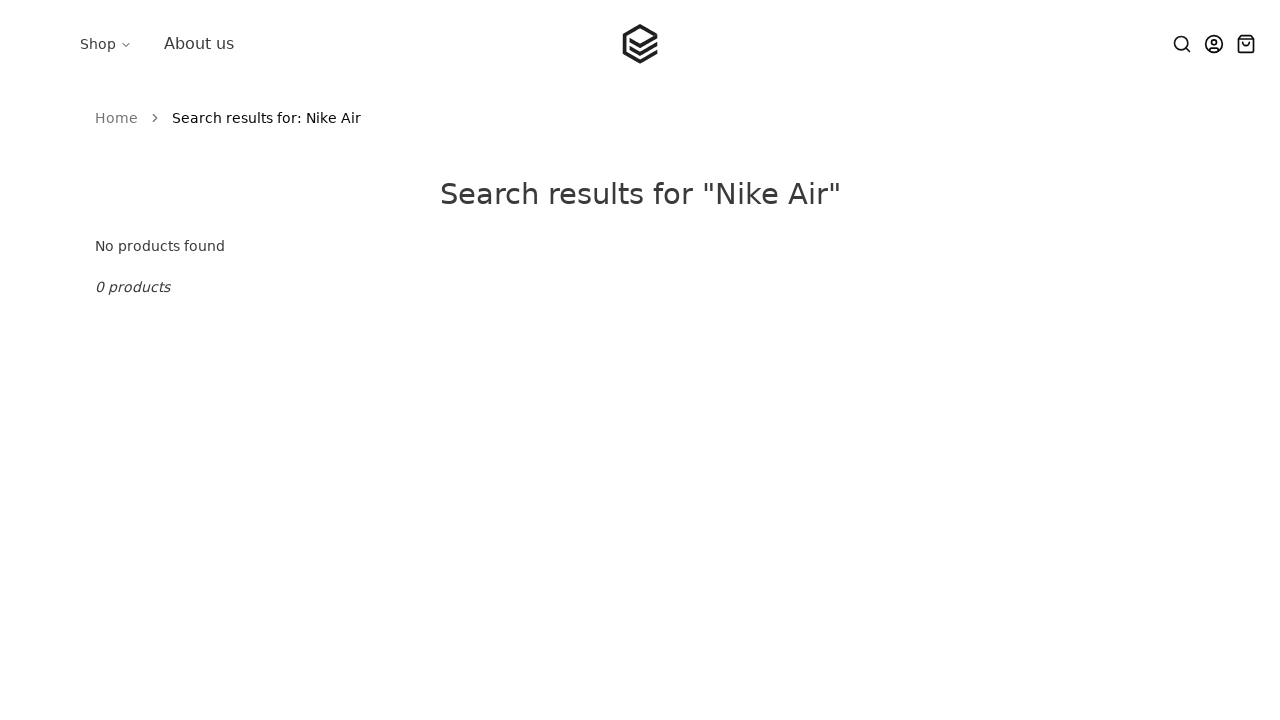

Search results loaded successfully
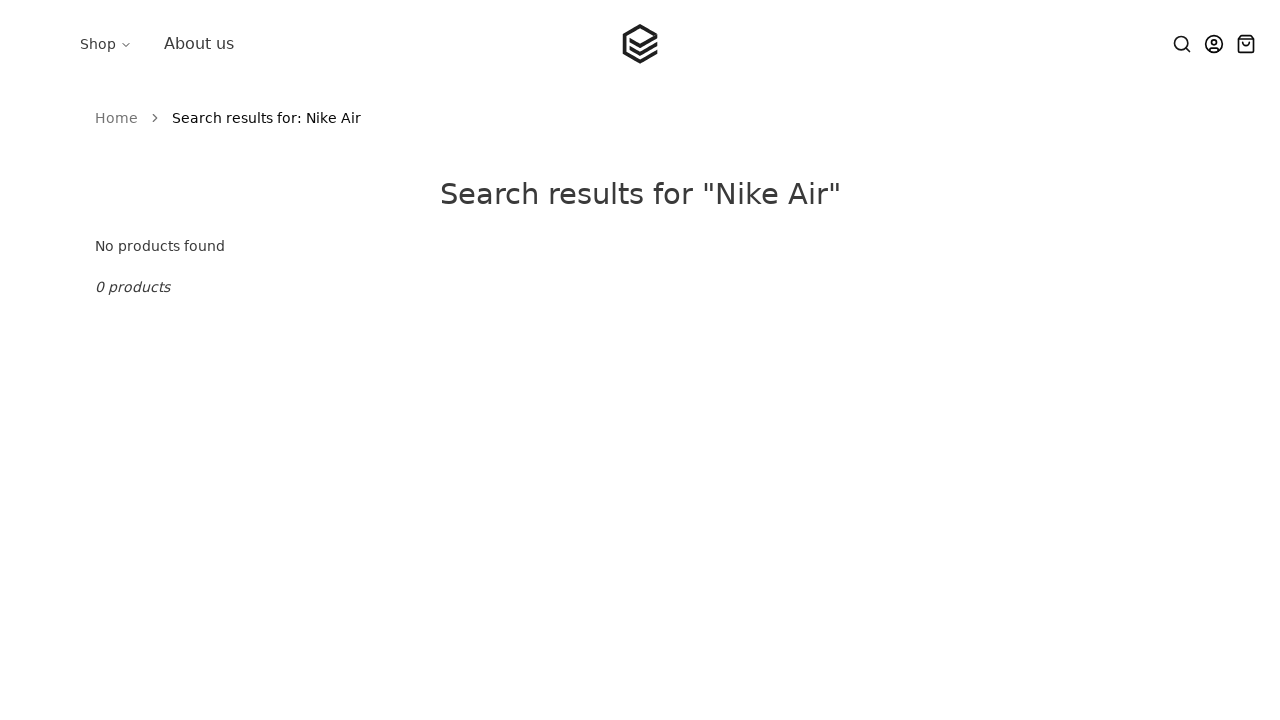

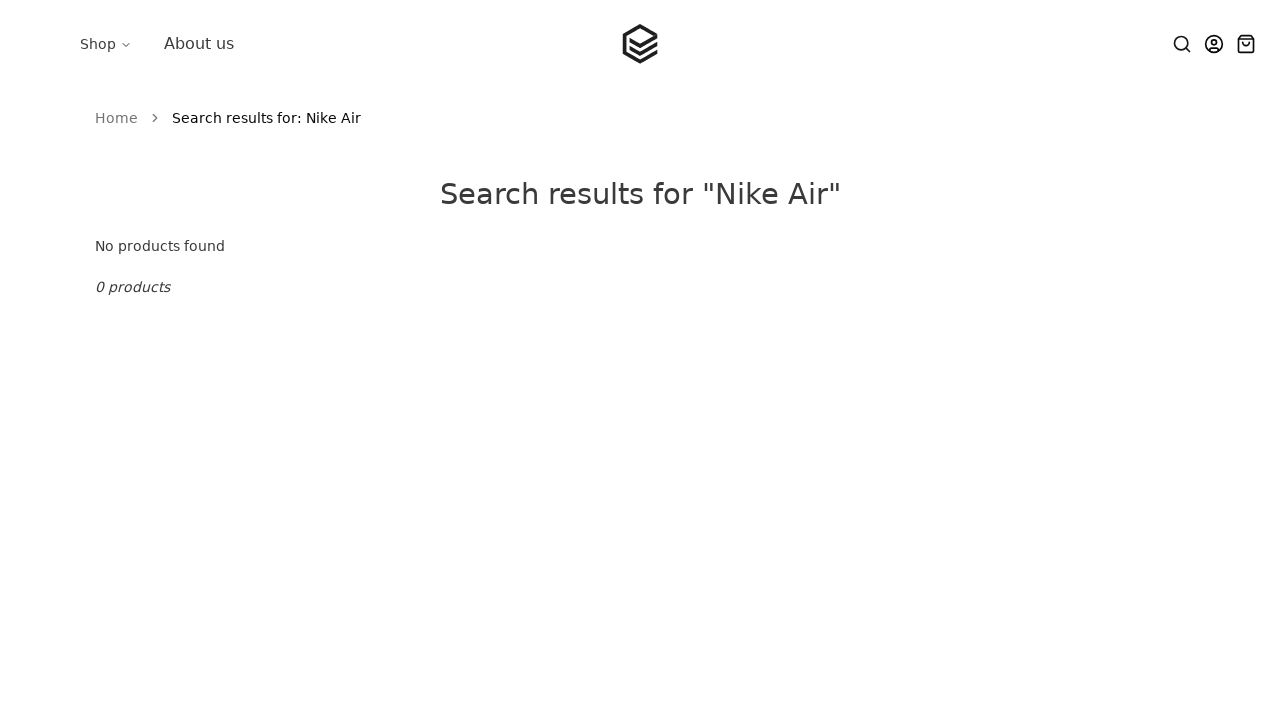